Tests a wait functionality page by clicking a verify button and checking for a success message

Starting URL: http://suninjuly.github.io/wait1.html

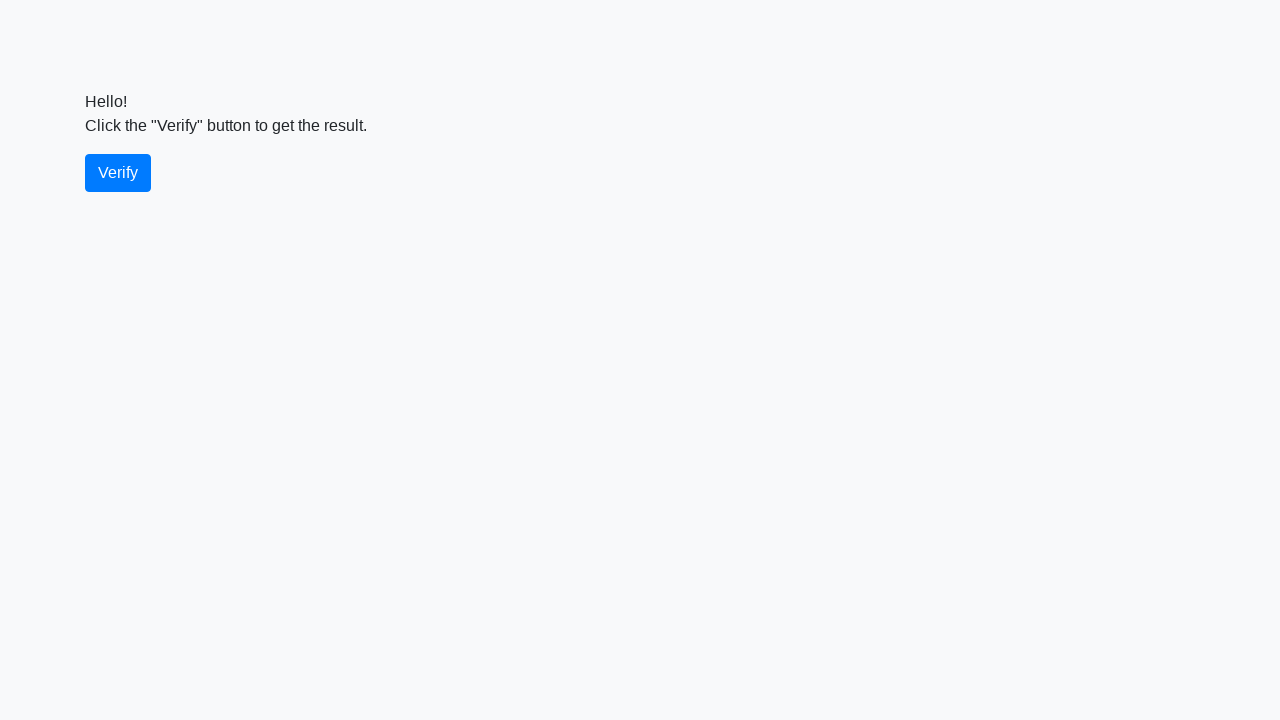

Clicked the verify button at (118, 173) on #verify
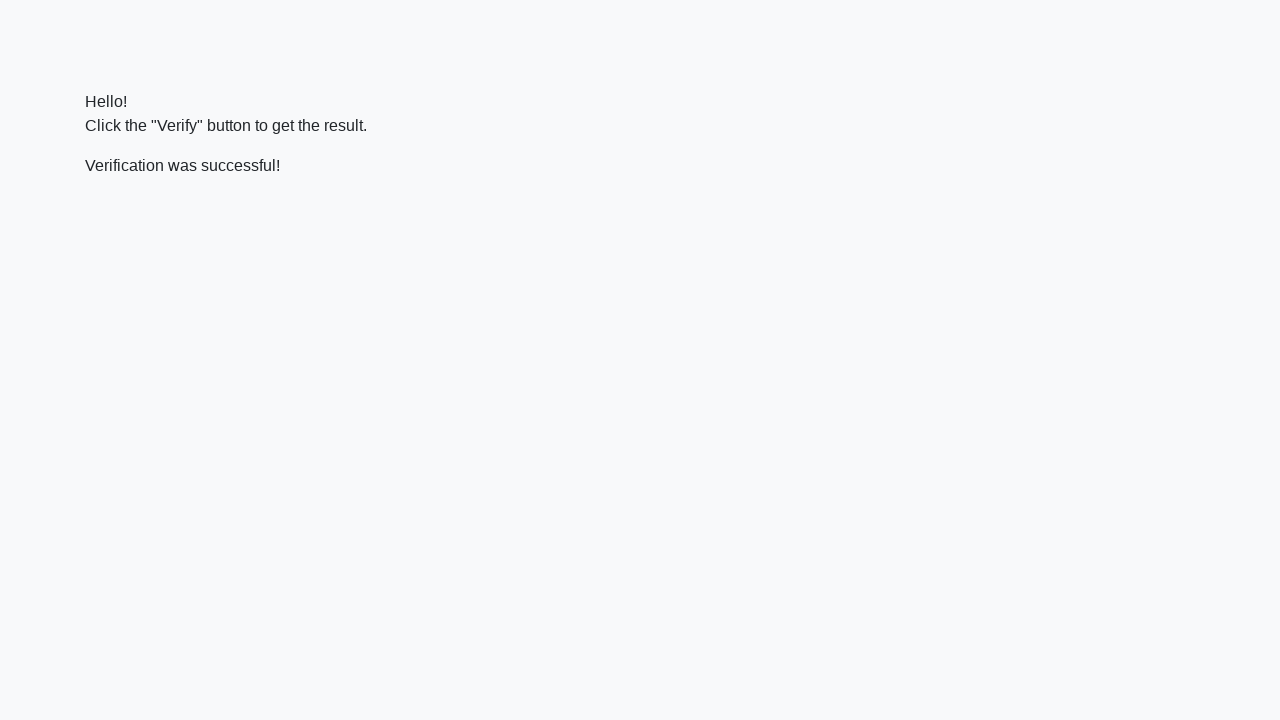

Located the verify message element
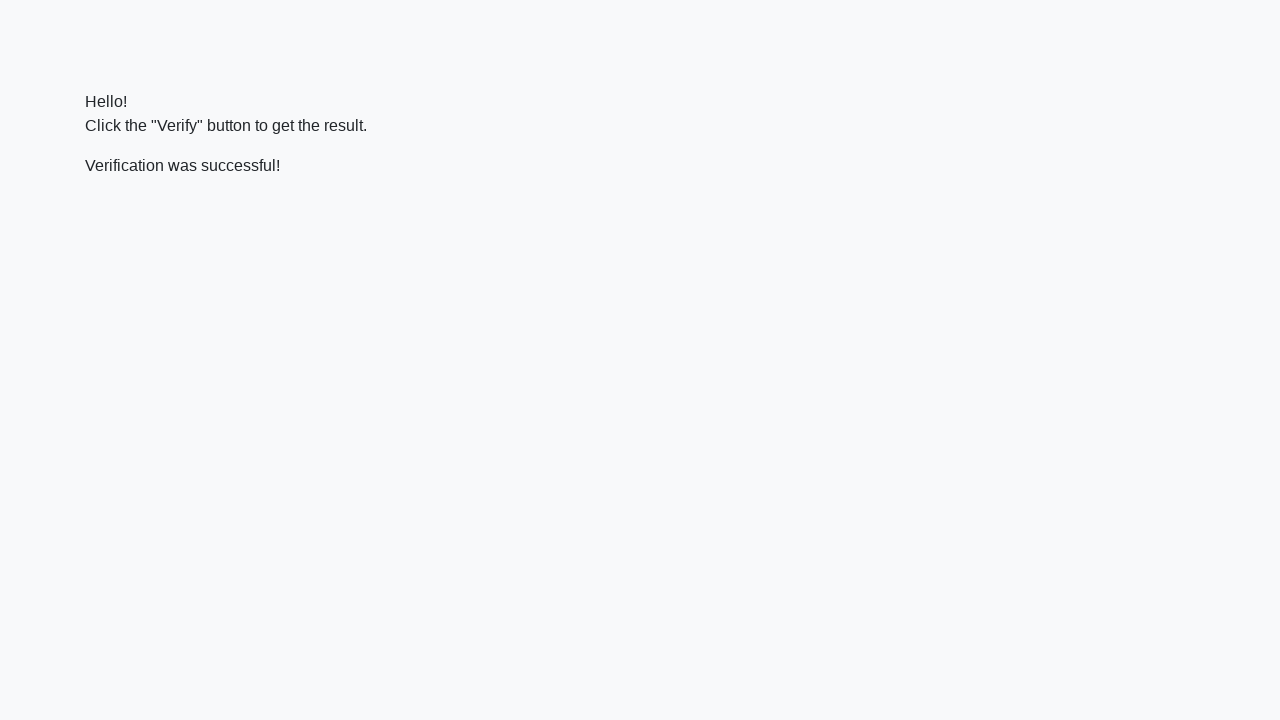

Waited for the verify message to appear
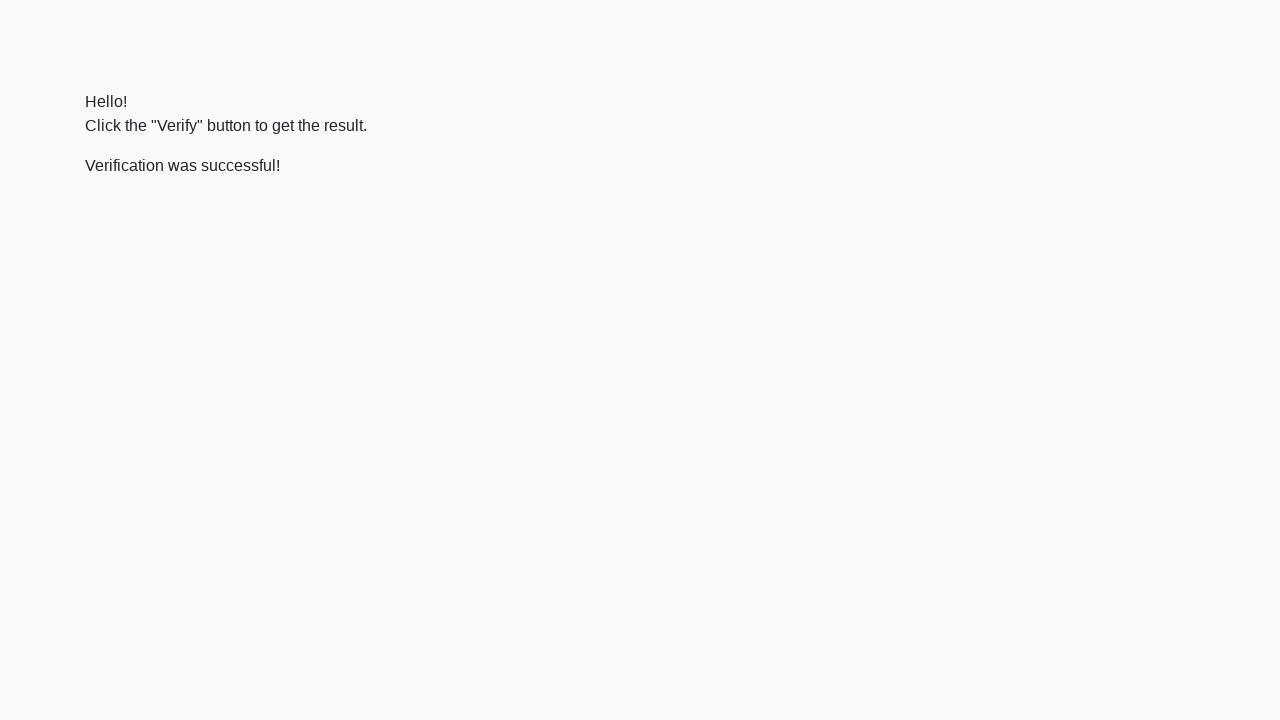

Verified that 'successful' text is present in the message
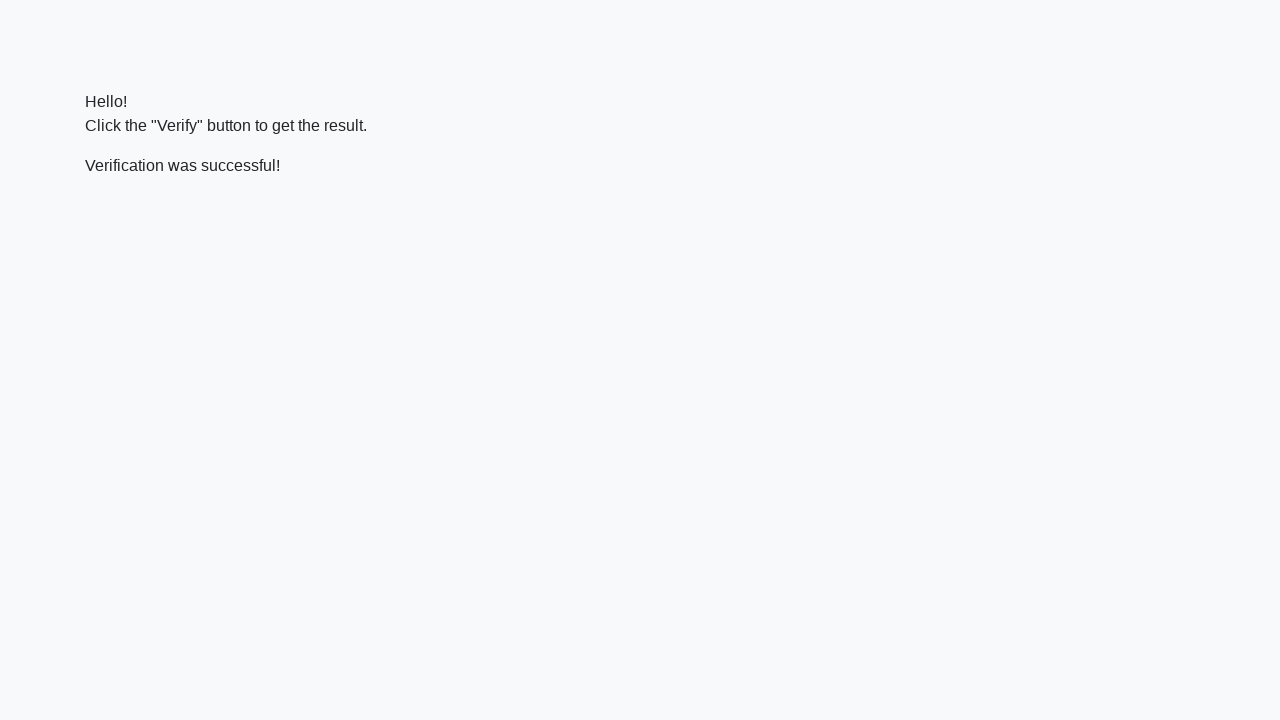

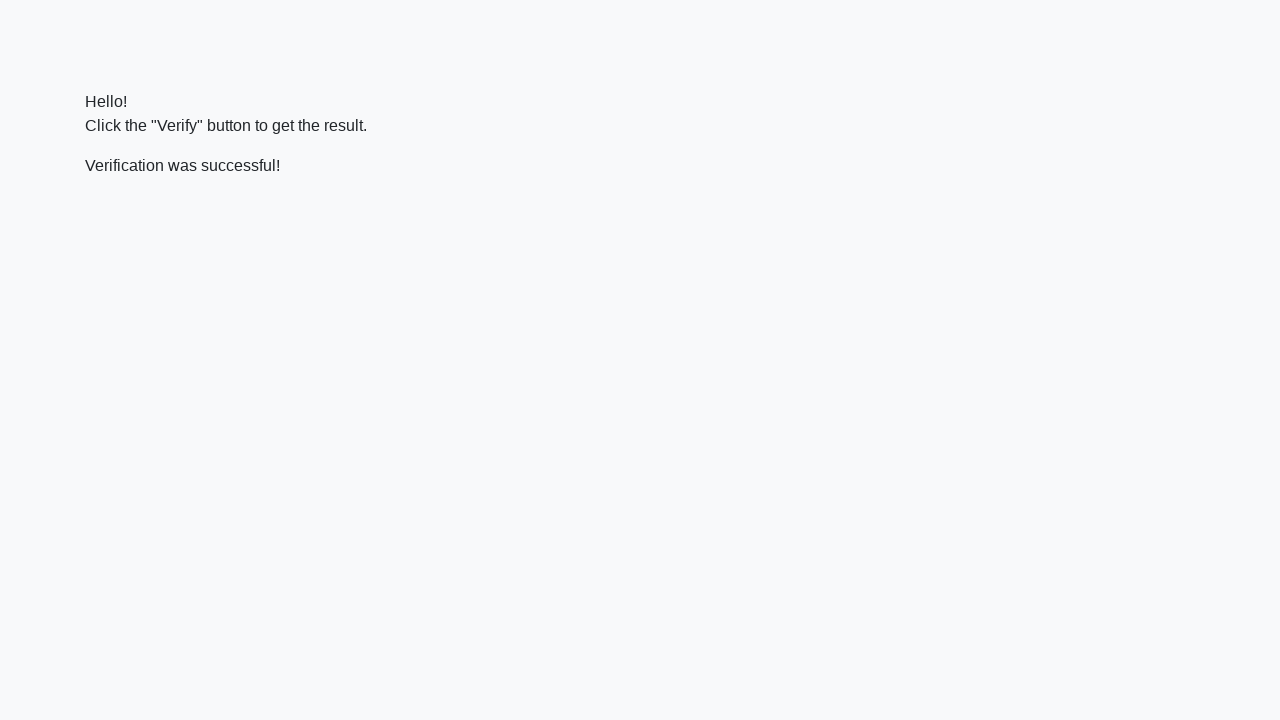